Tests dropdown selection functionality and passenger count incrementing on a flight booking form

Starting URL: https://rahulshettyacademy.com/dropdownsPractise/

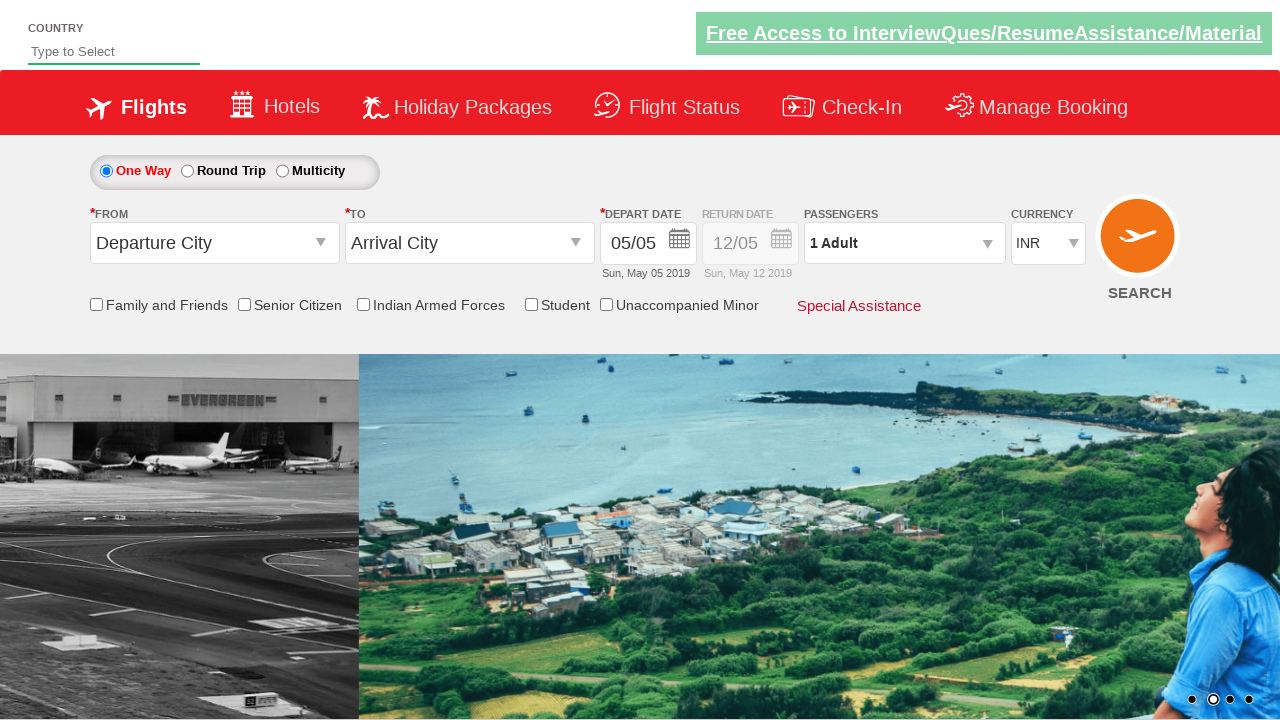

Selected USD currency by index 3 from dropdown on #ctl00_mainContent_DropDownListCurrency
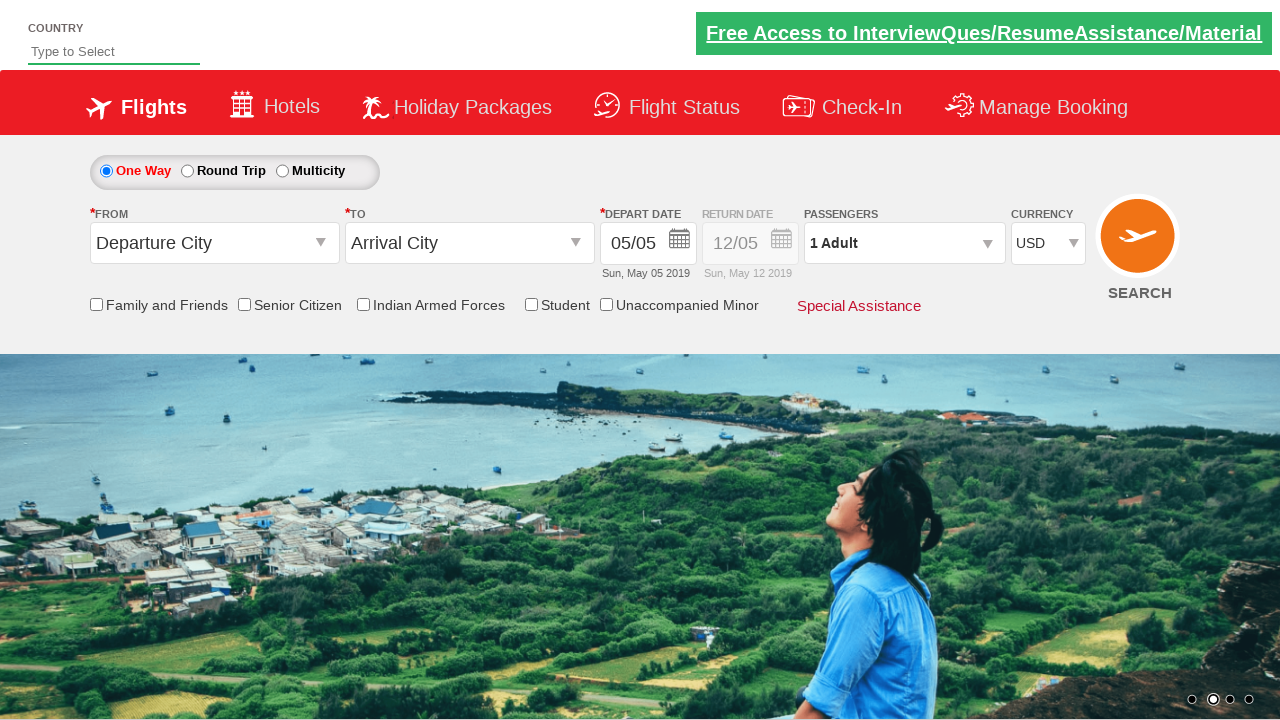

Selected AED currency by visible text from dropdown on #ctl00_mainContent_DropDownListCurrency
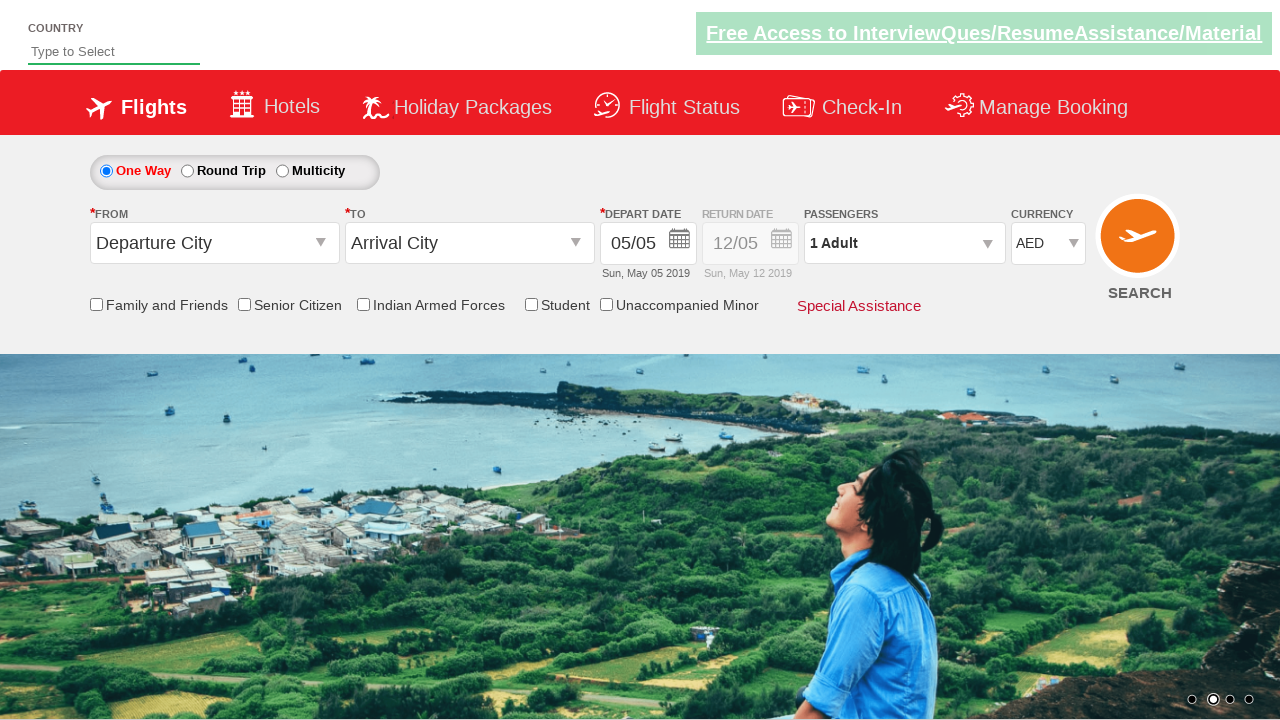

Selected INR currency by value from dropdown on #ctl00_mainContent_DropDownListCurrency
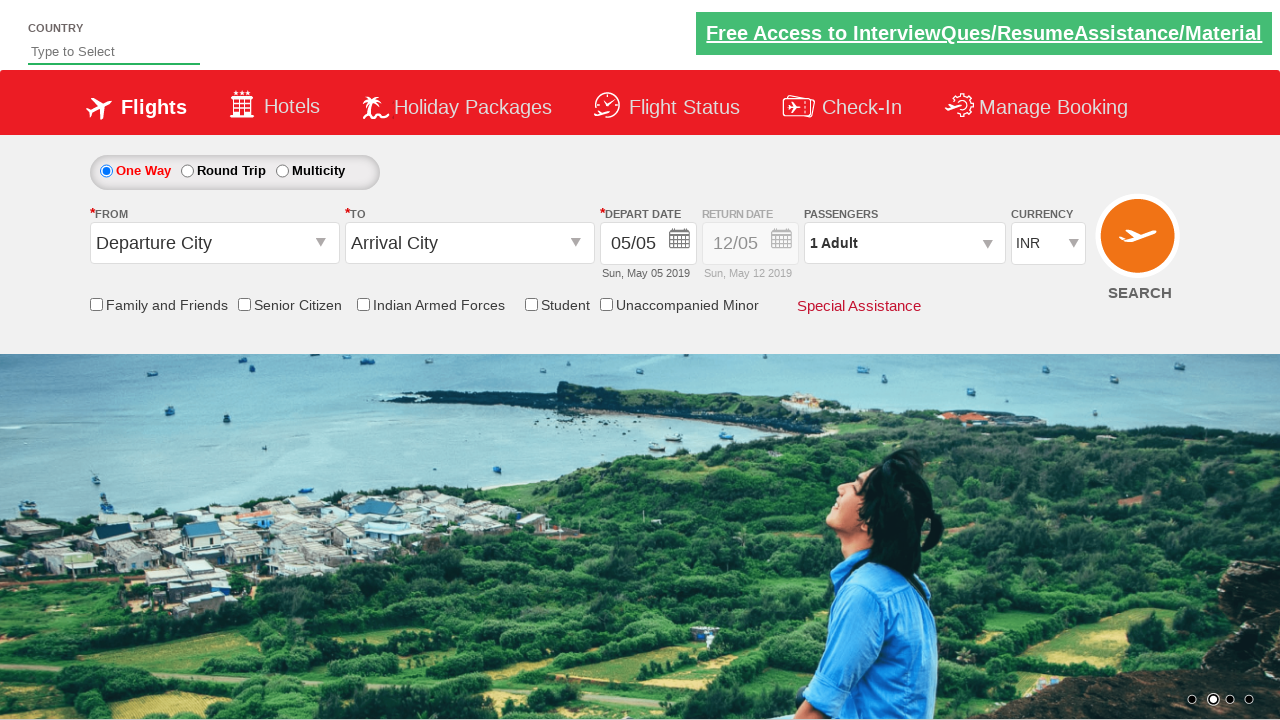

Clicked on passenger info dropdown to open it at (904, 243) on #divpaxinfo
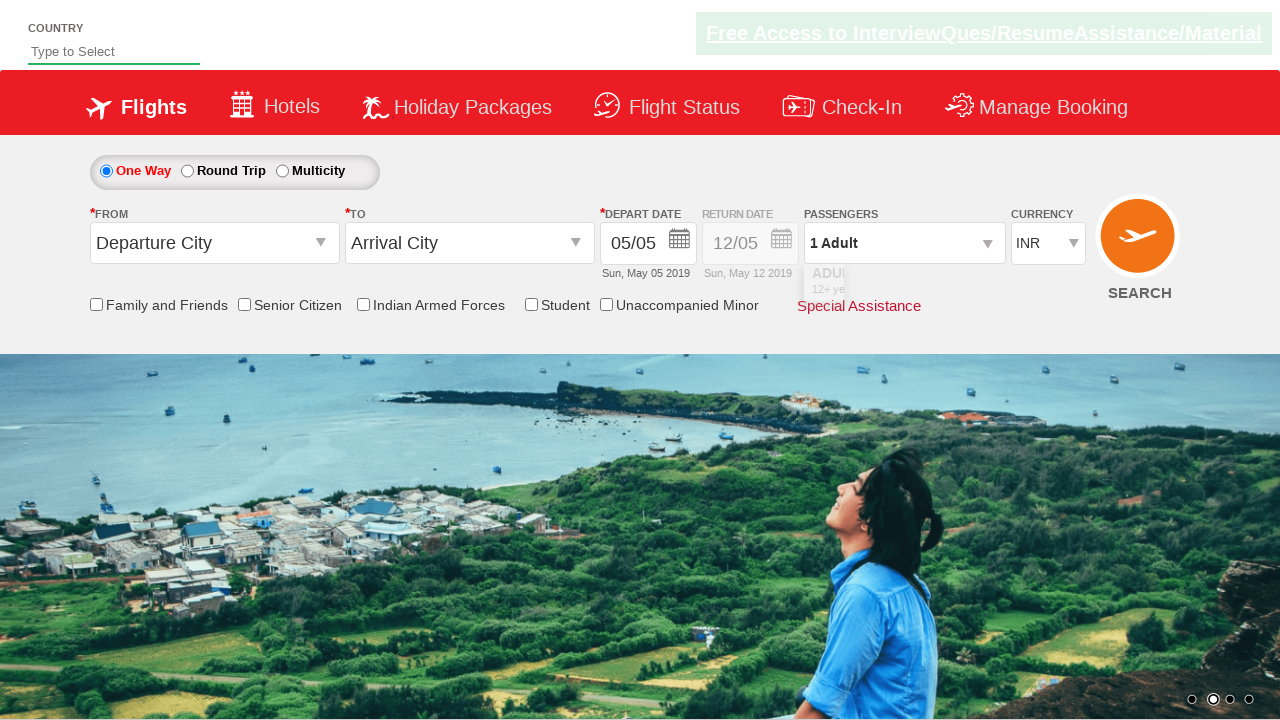

Incremented adult passenger count (click 1 of 4) at (982, 288) on #hrefIncAdt
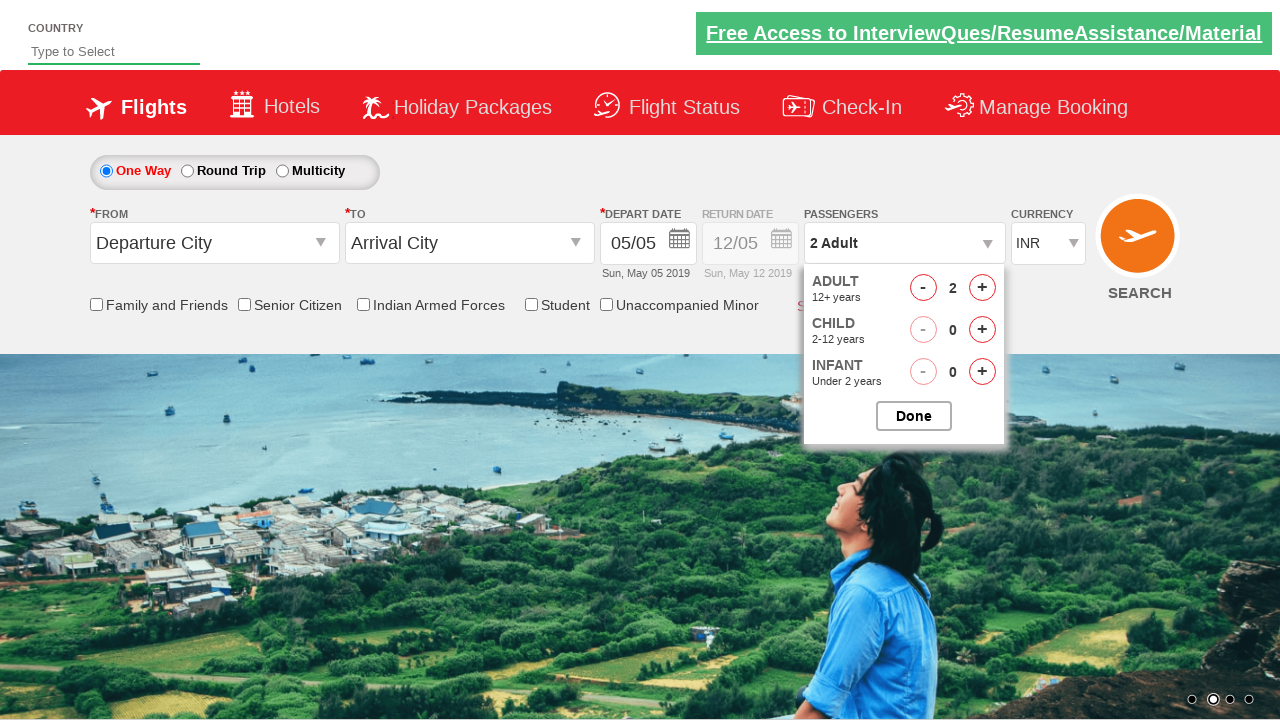

Incremented adult passenger count (click 2 of 4) at (982, 288) on #hrefIncAdt
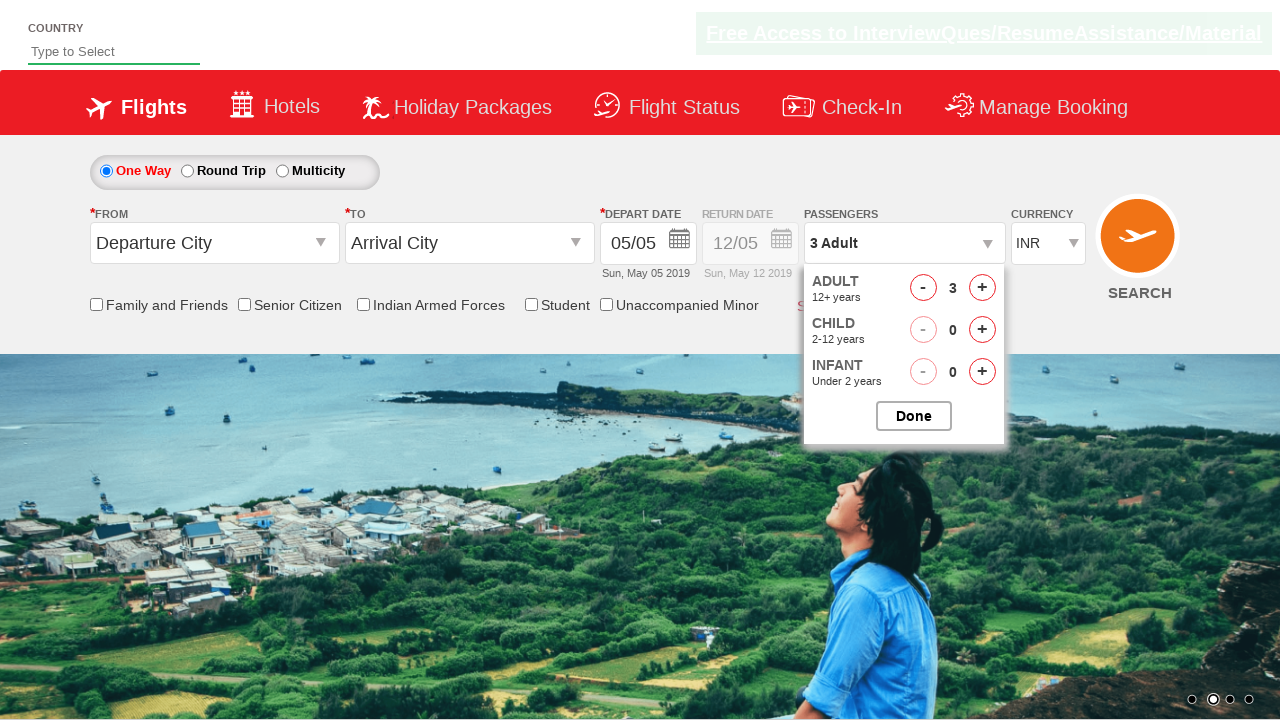

Incremented adult passenger count (click 3 of 4) at (982, 288) on #hrefIncAdt
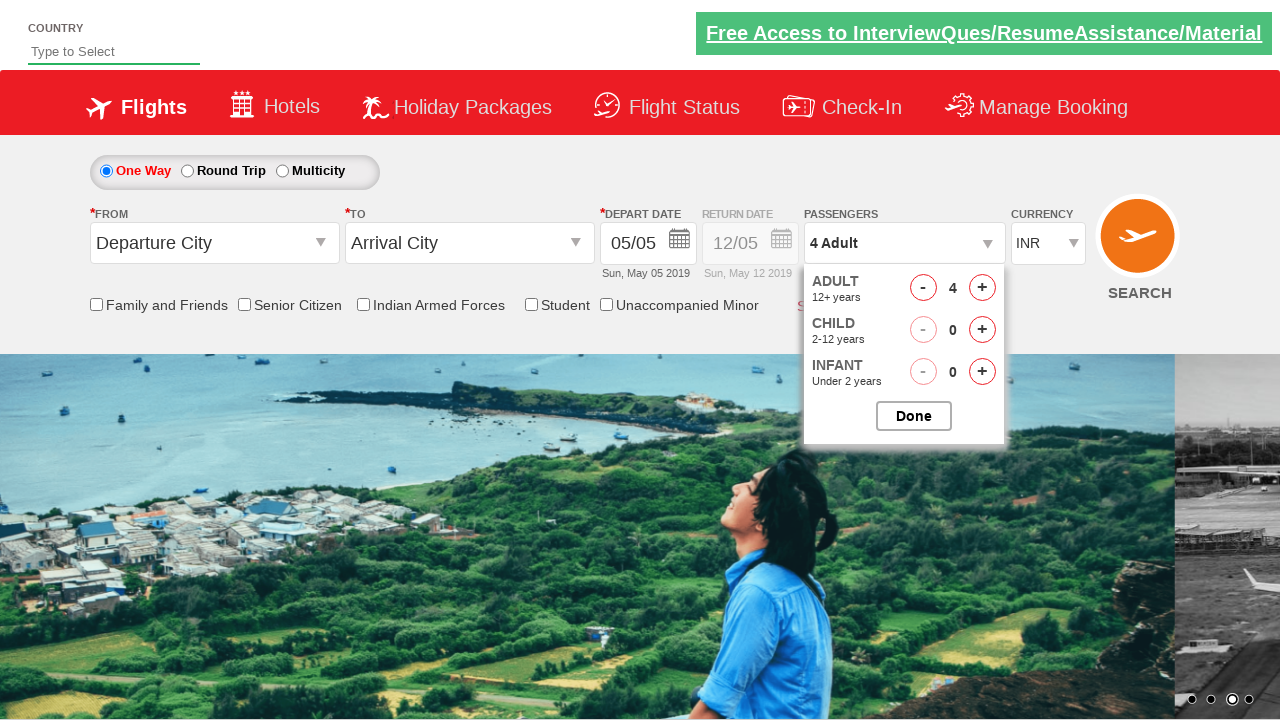

Incremented adult passenger count (click 4 of 4) at (982, 288) on #hrefIncAdt
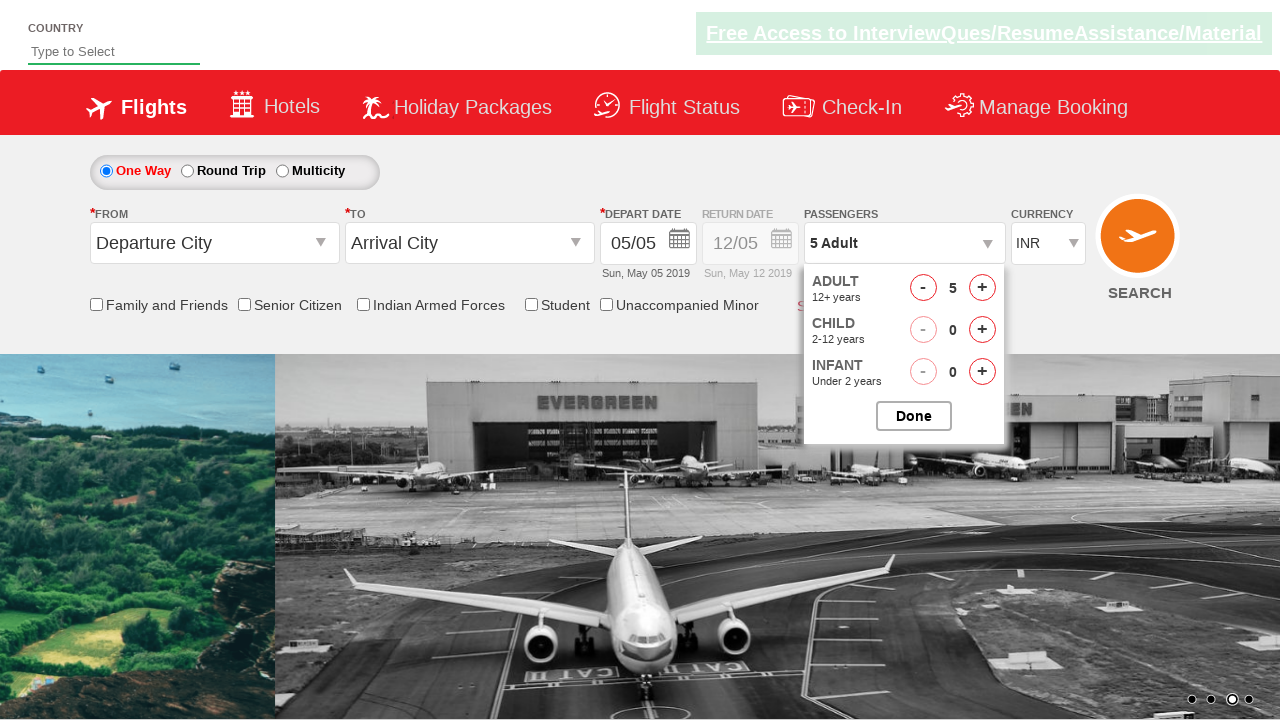

Closed passenger selection dropdown at (914, 416) on #btnclosepaxoption
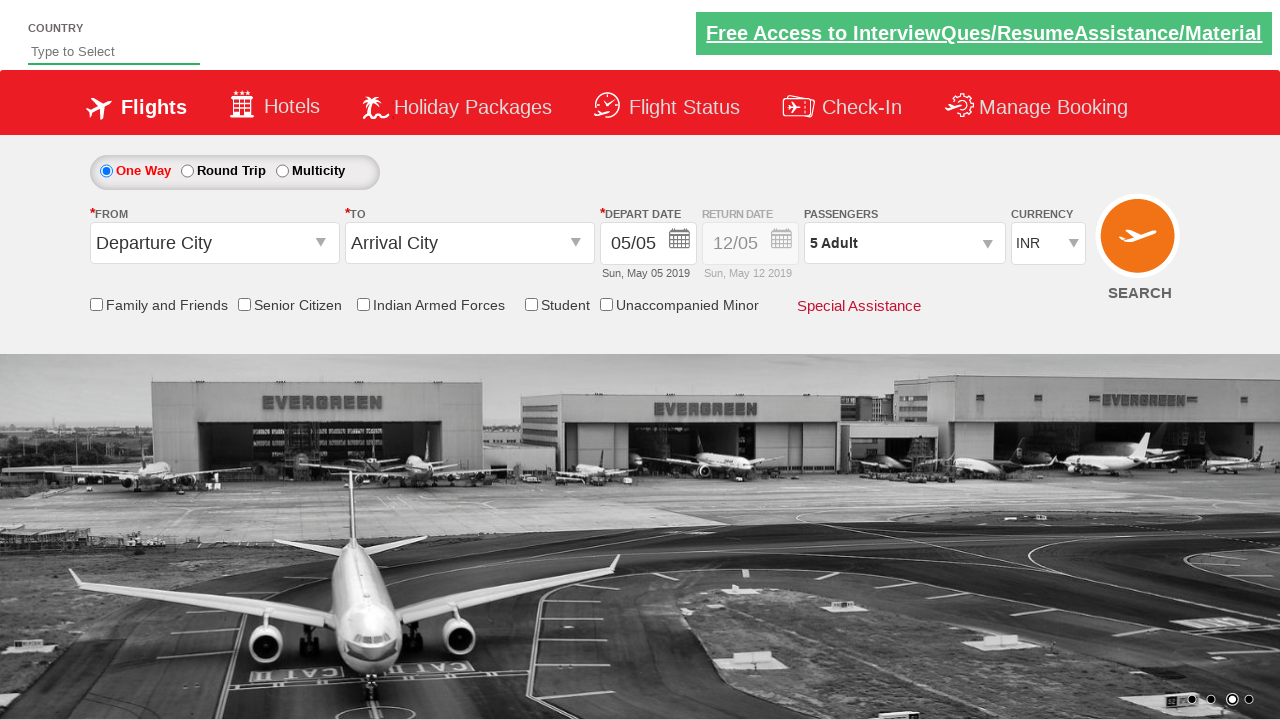

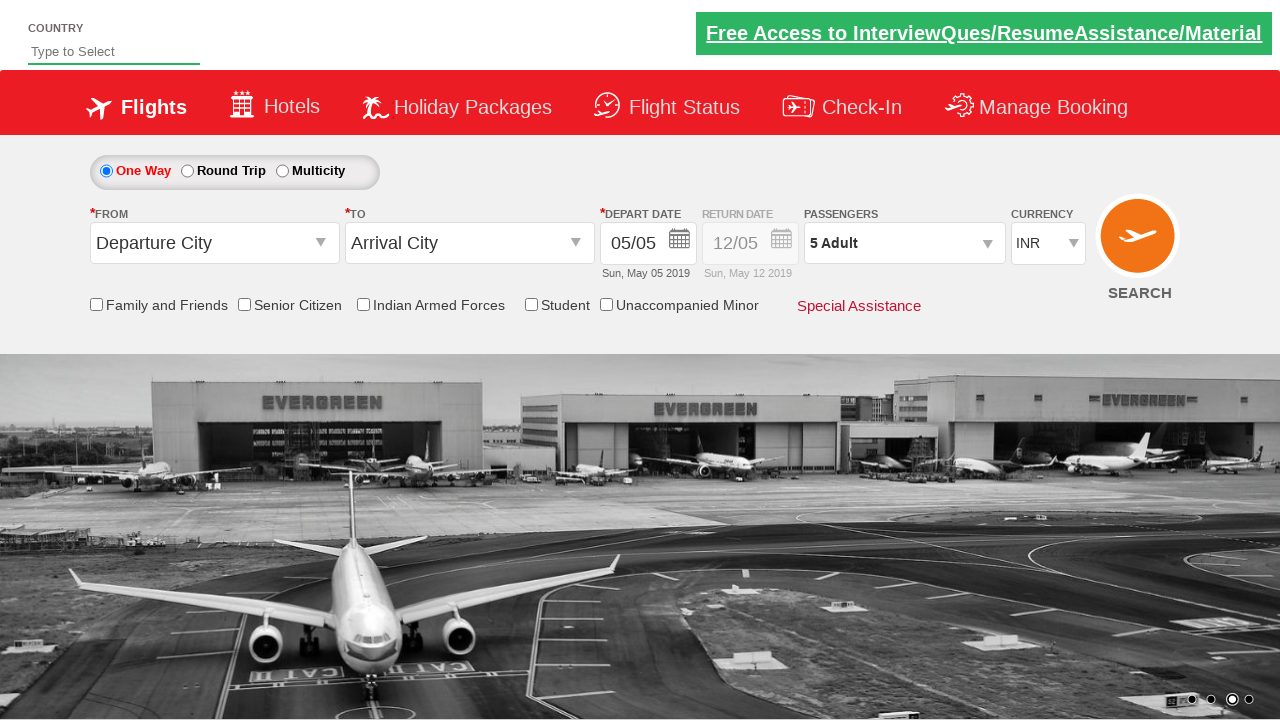